Tests window handling by clicking a link to open a new window, verifying content in both windows, and switching between them

Starting URL: https://the-internet.herokuapp.com/windows

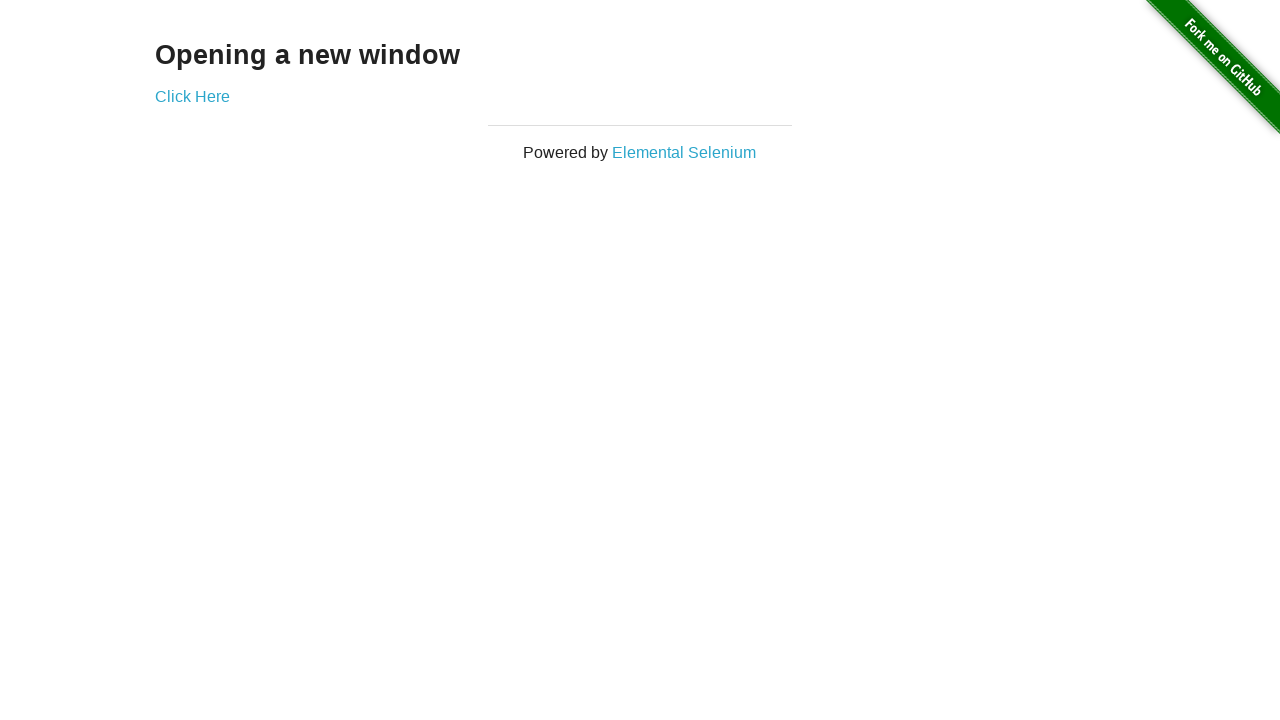

Verified 'Opening a new window' text is present on the page
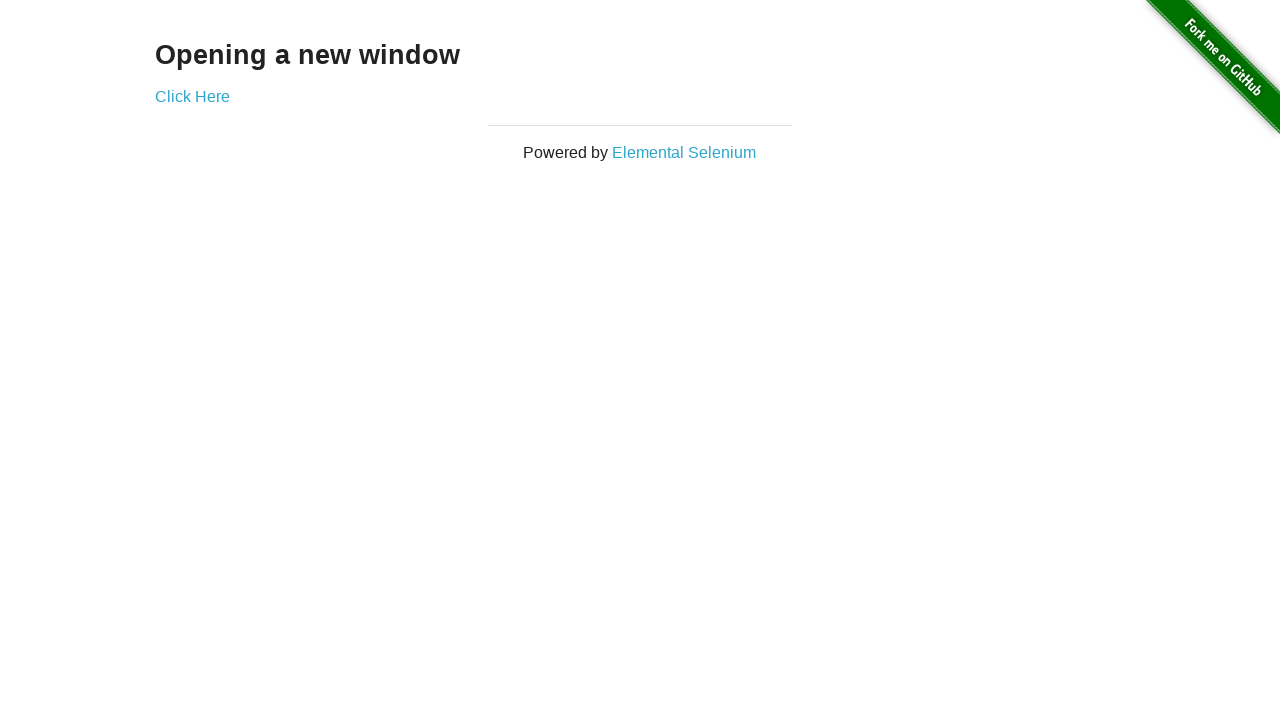

Verified page title is 'The Internet'
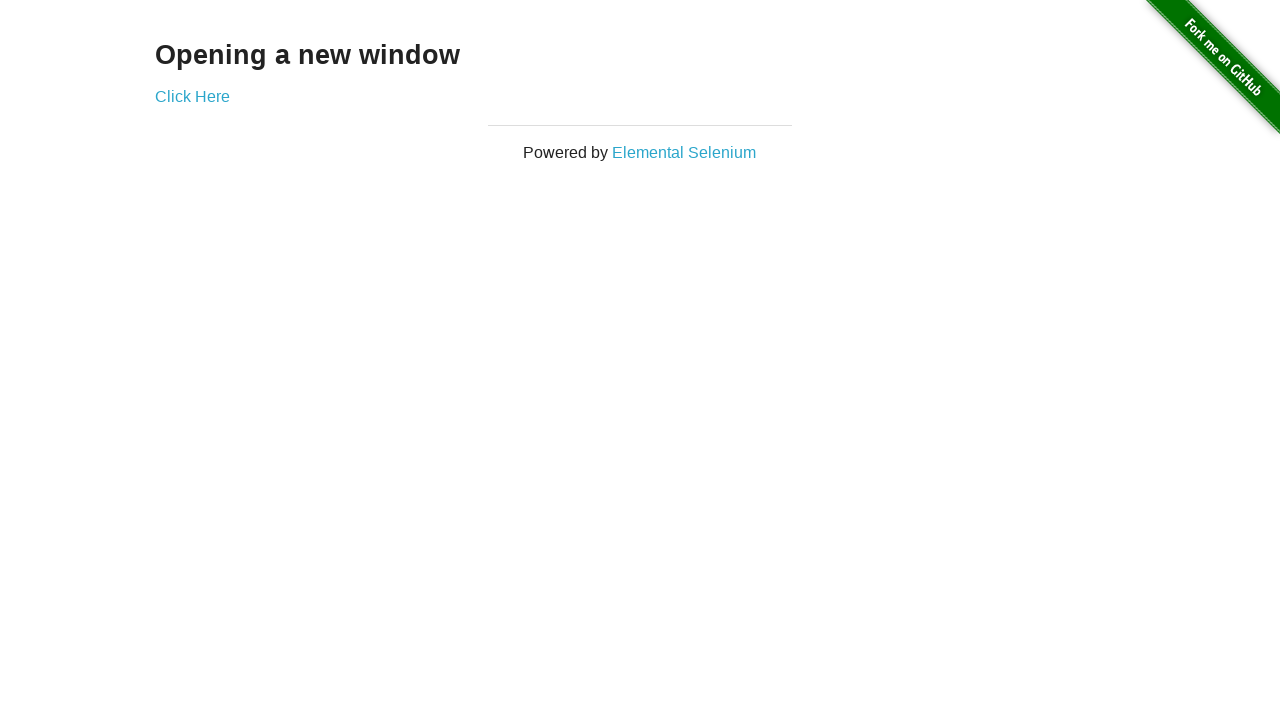

Clicked 'Click Here' button and new window opened at (192, 96) on xpath=//*[text()='Click Here']
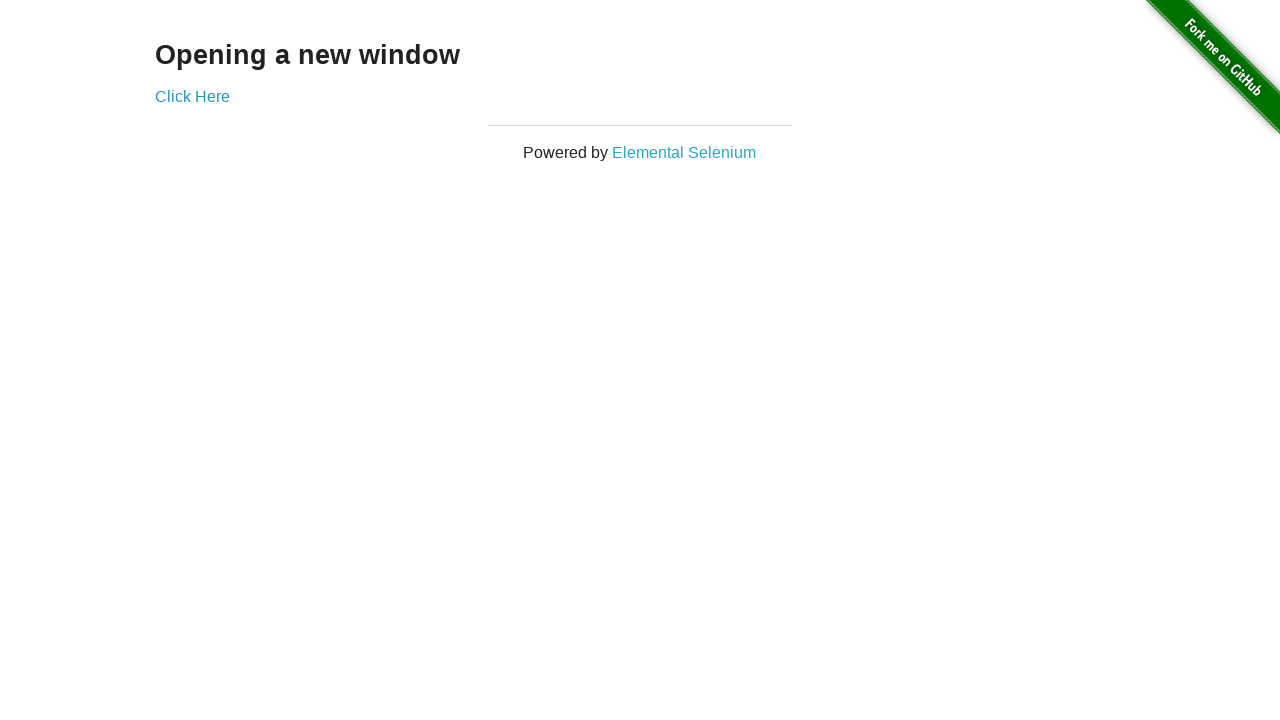

Verified new window title contains 'New Window'
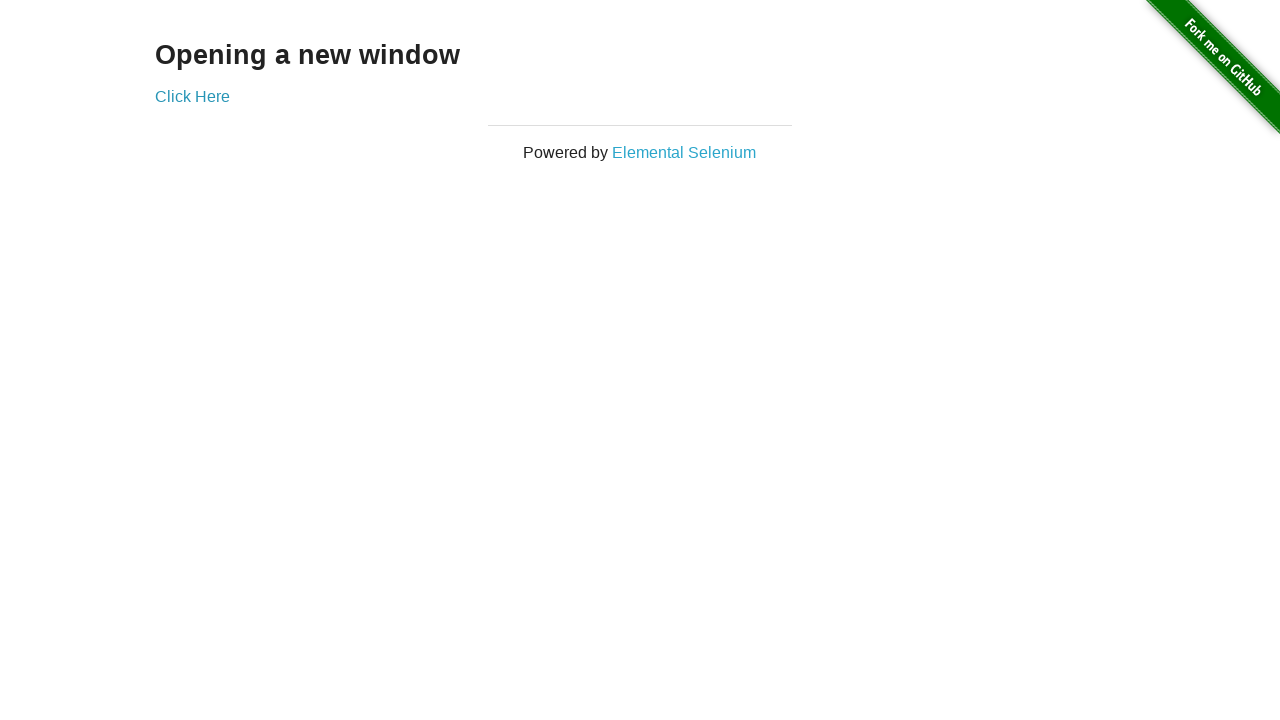

Verified 'New Window' text is present in new window
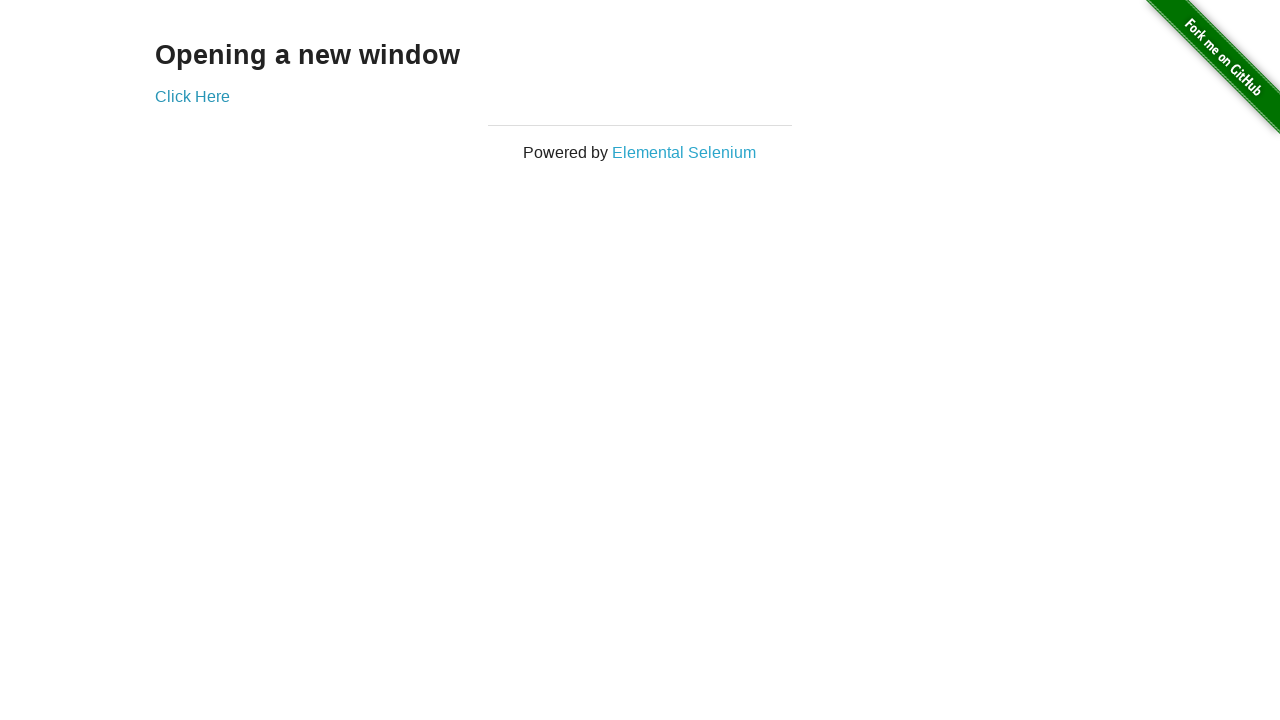

Verified heading is visible in new window
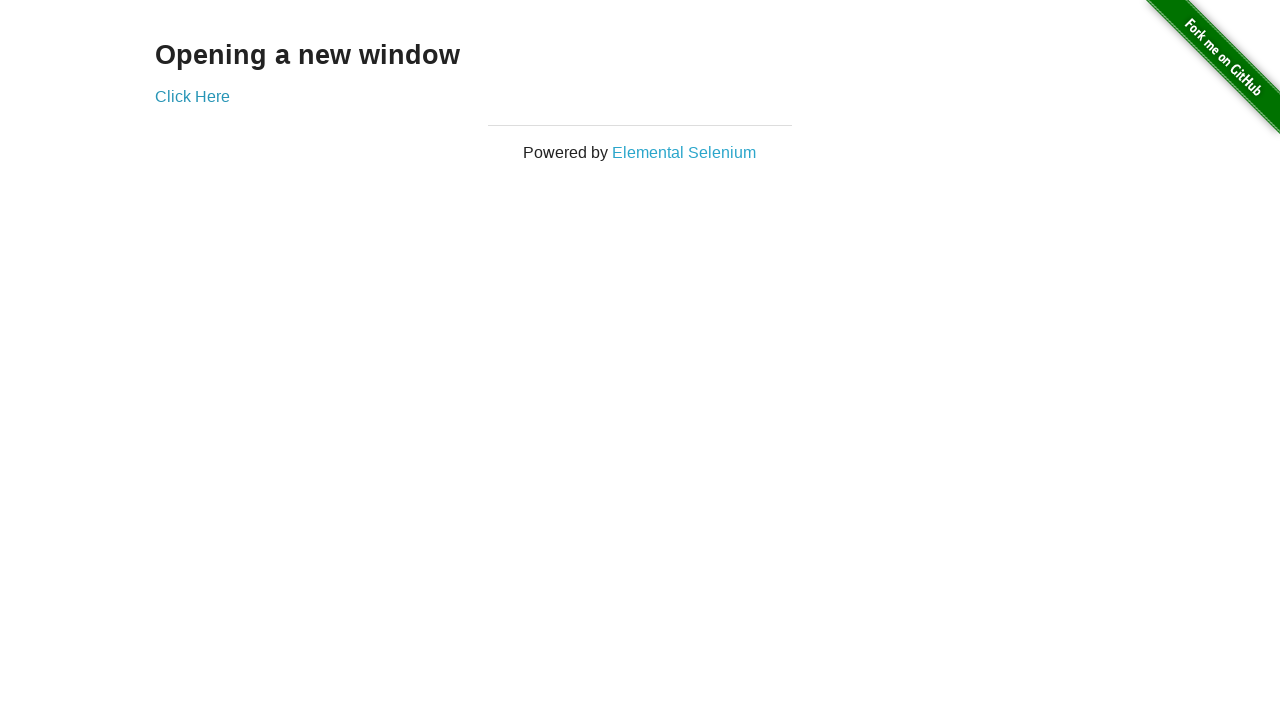

Switched back to original window
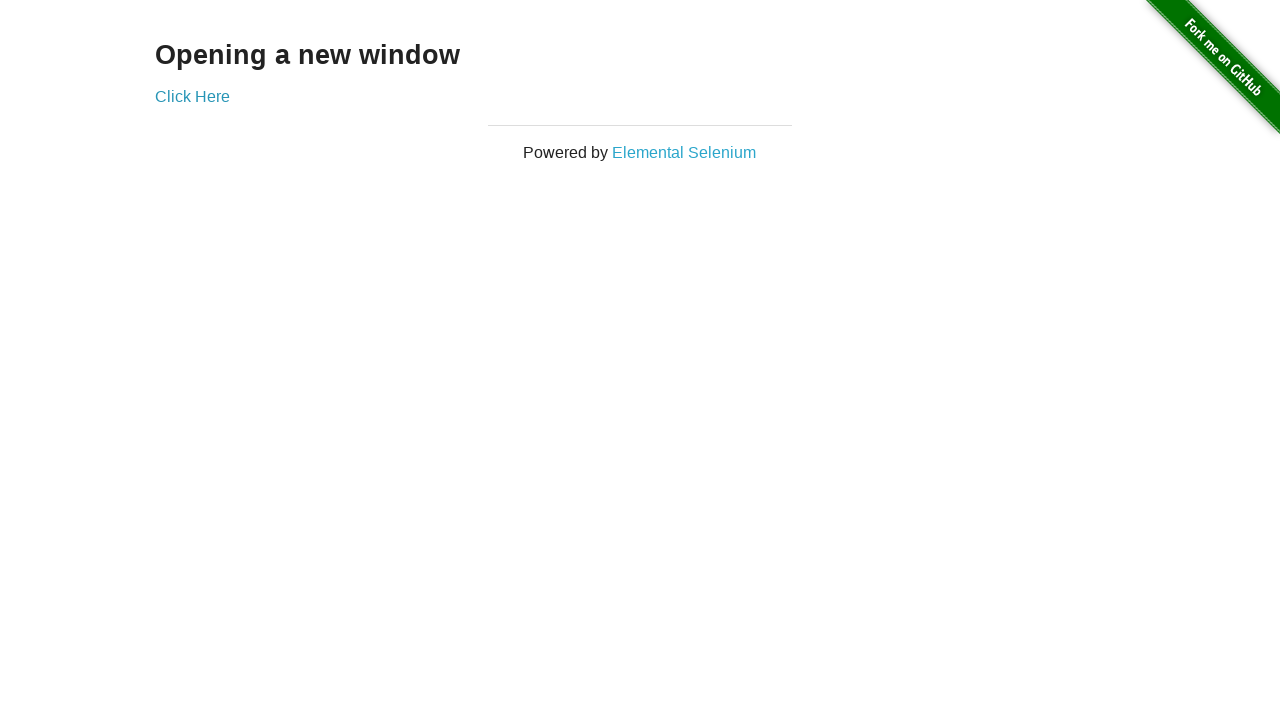

Verified original window title is still 'The Internet'
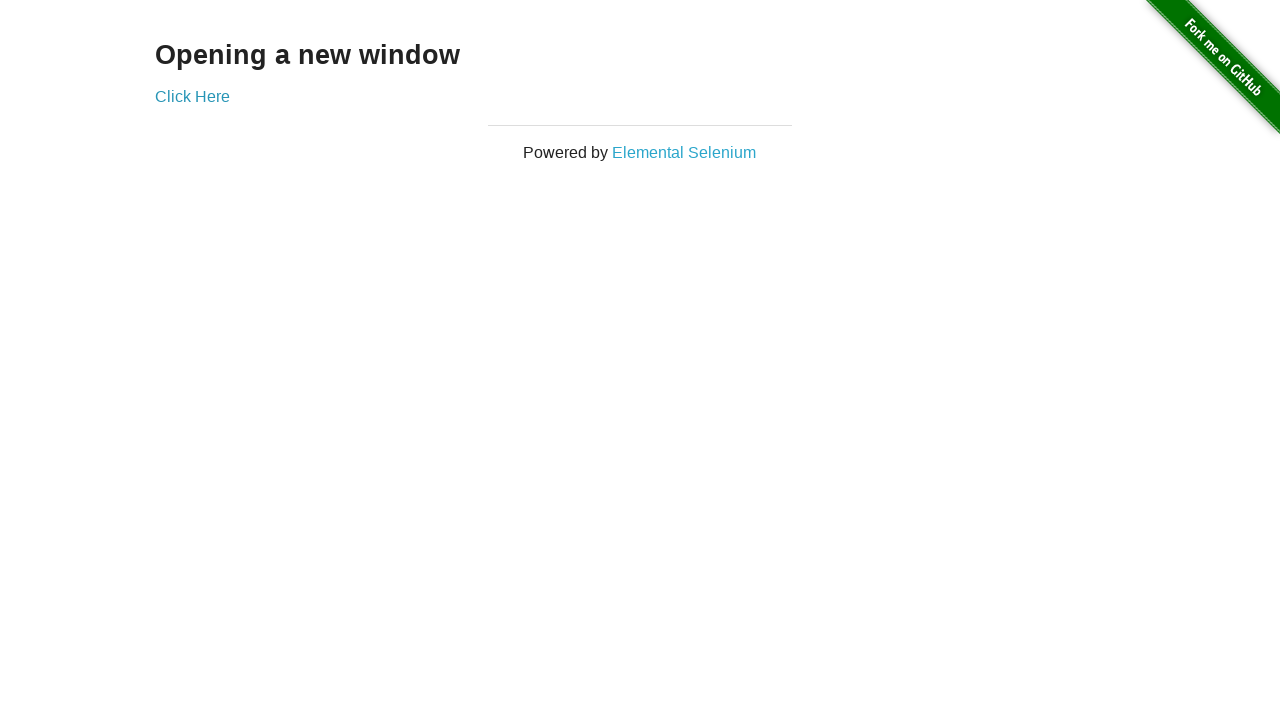

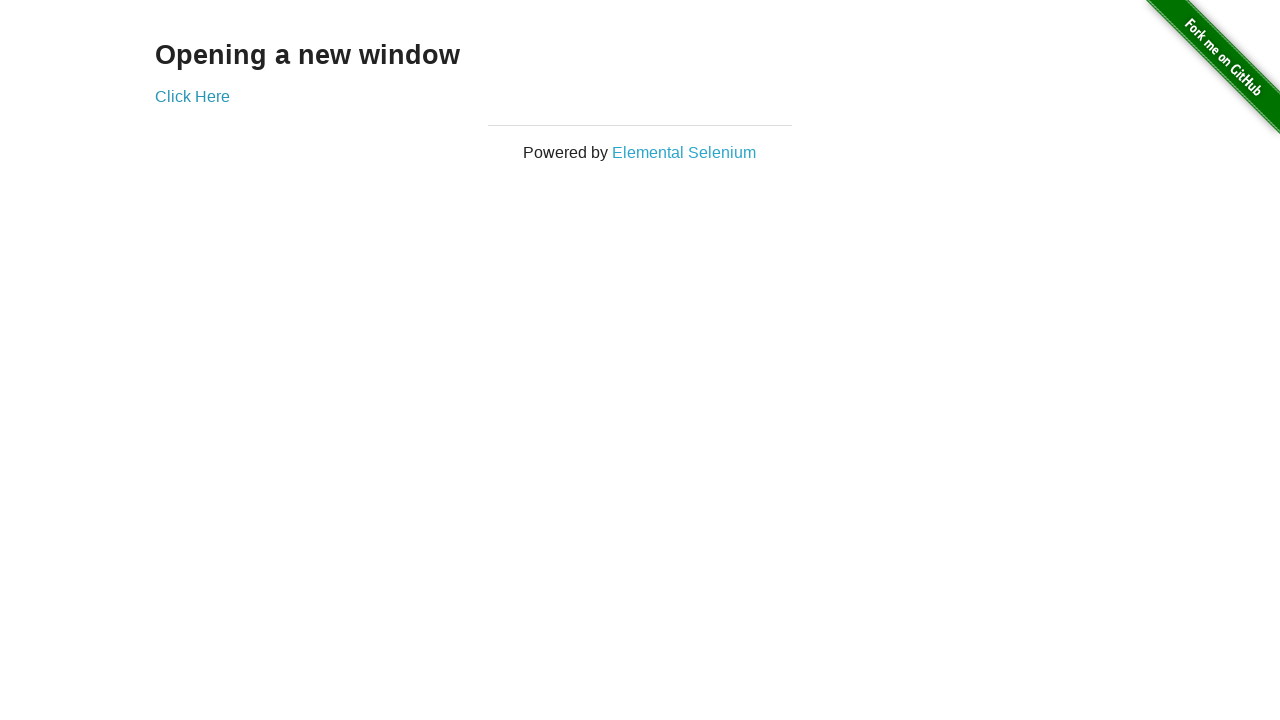